Tests the complete checkout flow - adding item to cart, viewing cart, proceeding to checkout, filling billing details, and placing an order

Starting URL: http://practice.automationtesting.in/

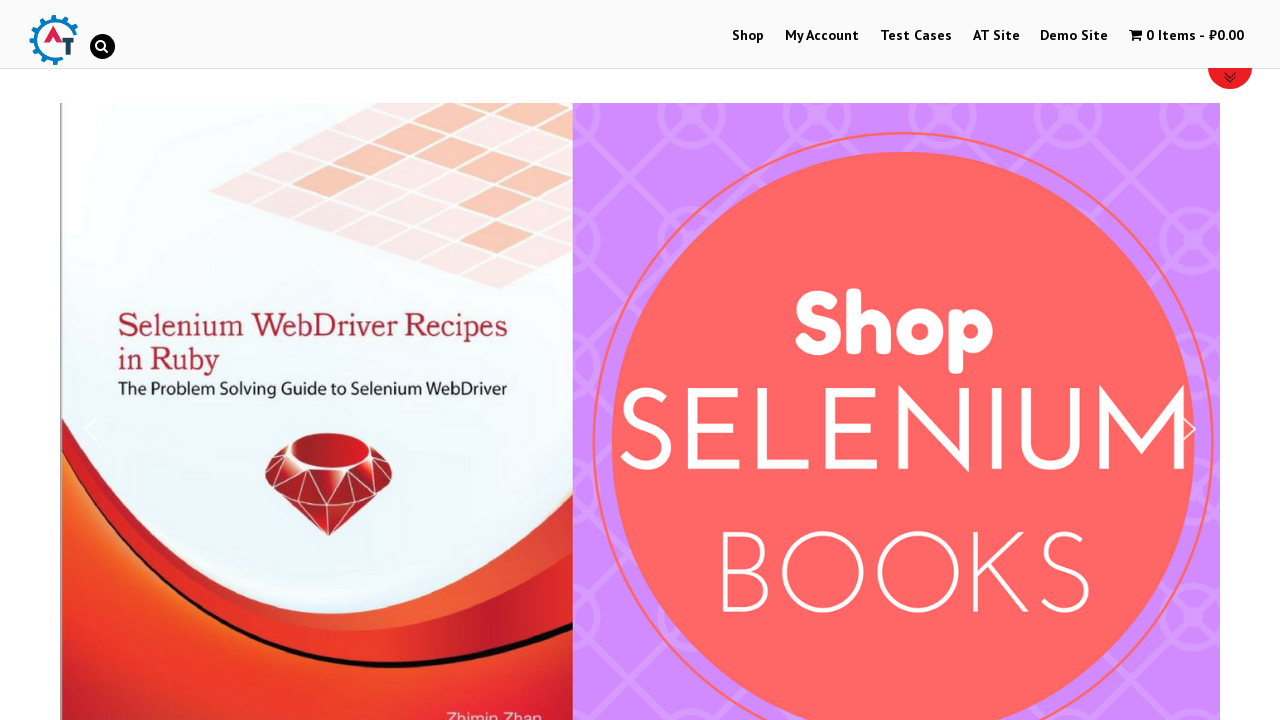

Clicked on Shop menu at (748, 36) on xpath=//li[@id='menu-item-40']/a
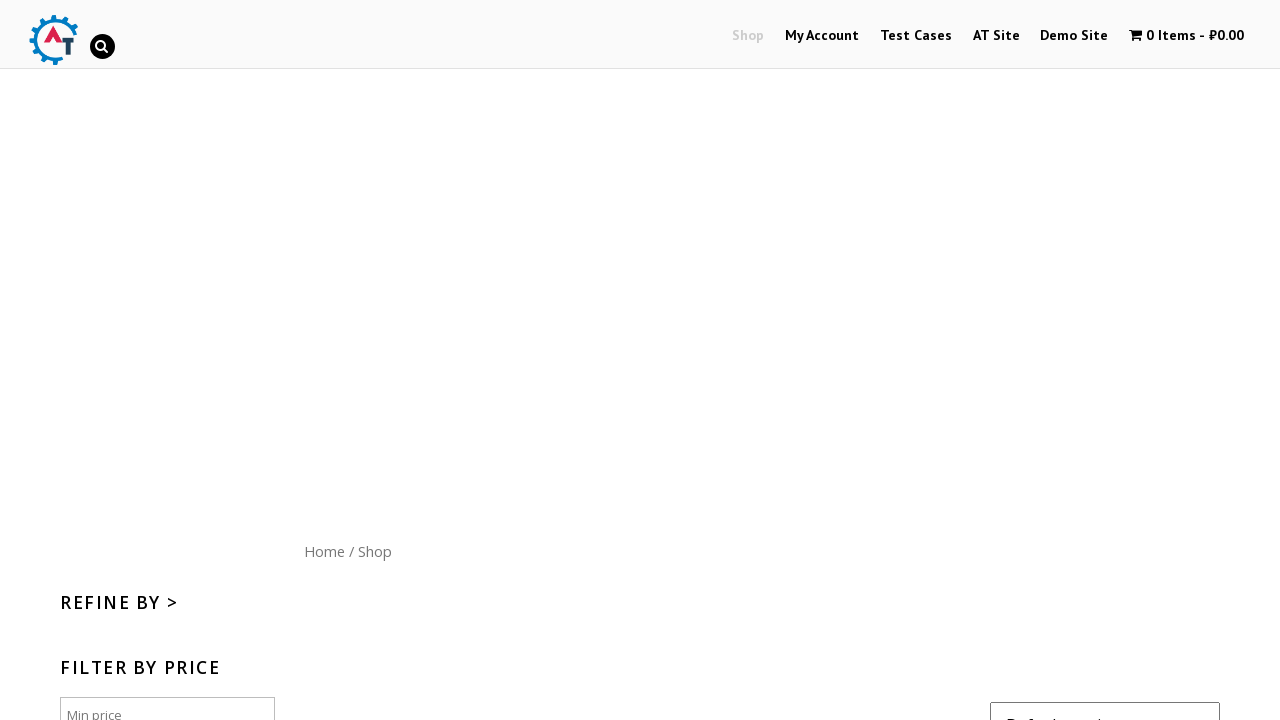

Products loaded on shop page
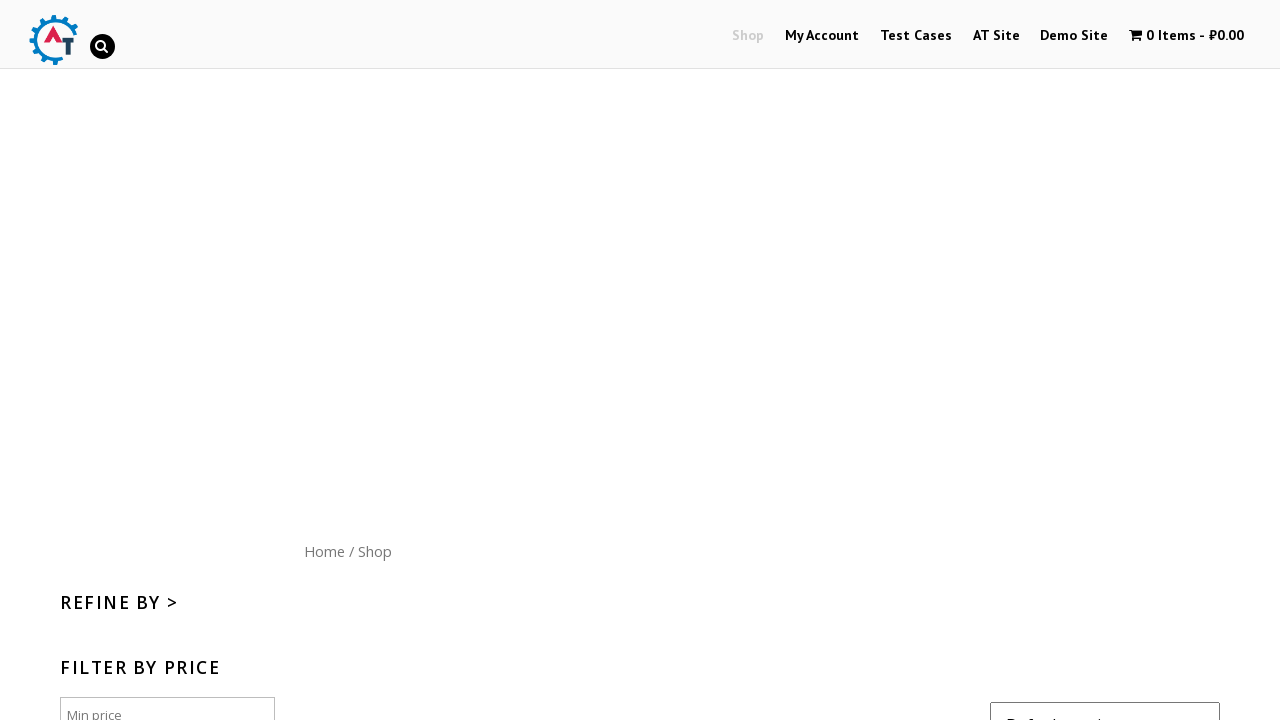

Clicked Add to Basket button for second product at (642, 361) on xpath=//*[@id='content']/ul/li[2]/a[2]
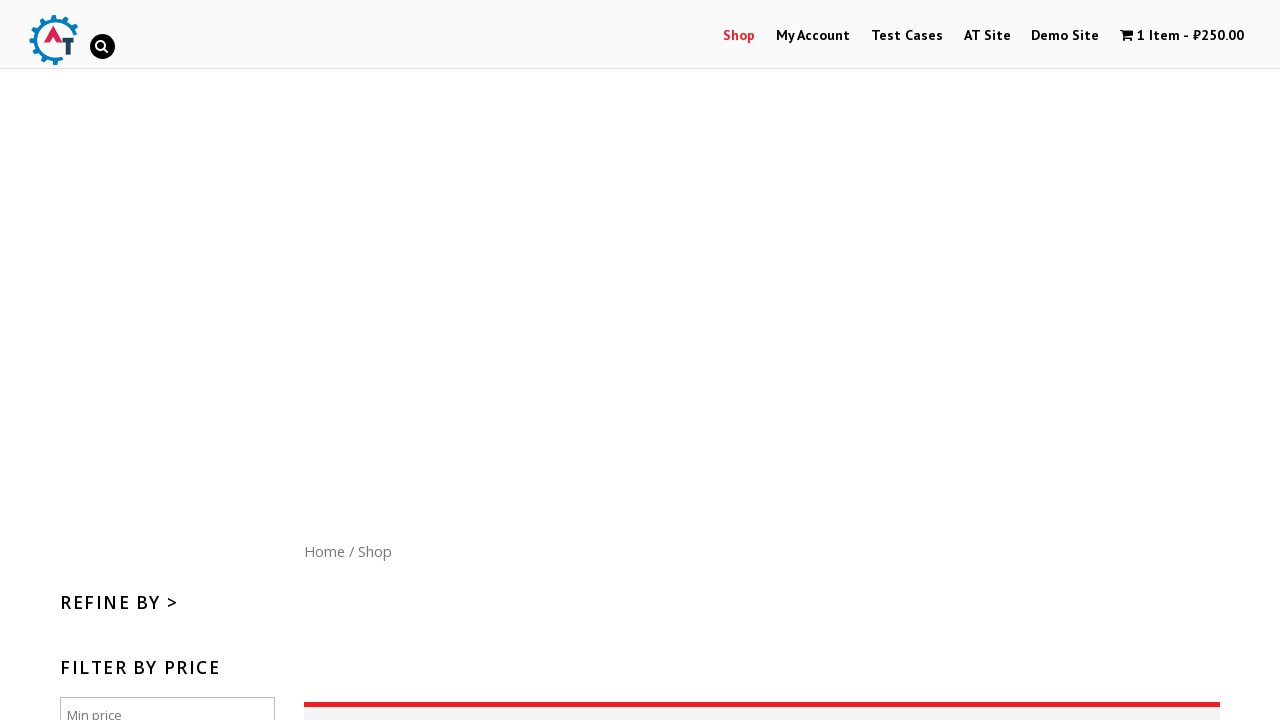

Waited for cart to update
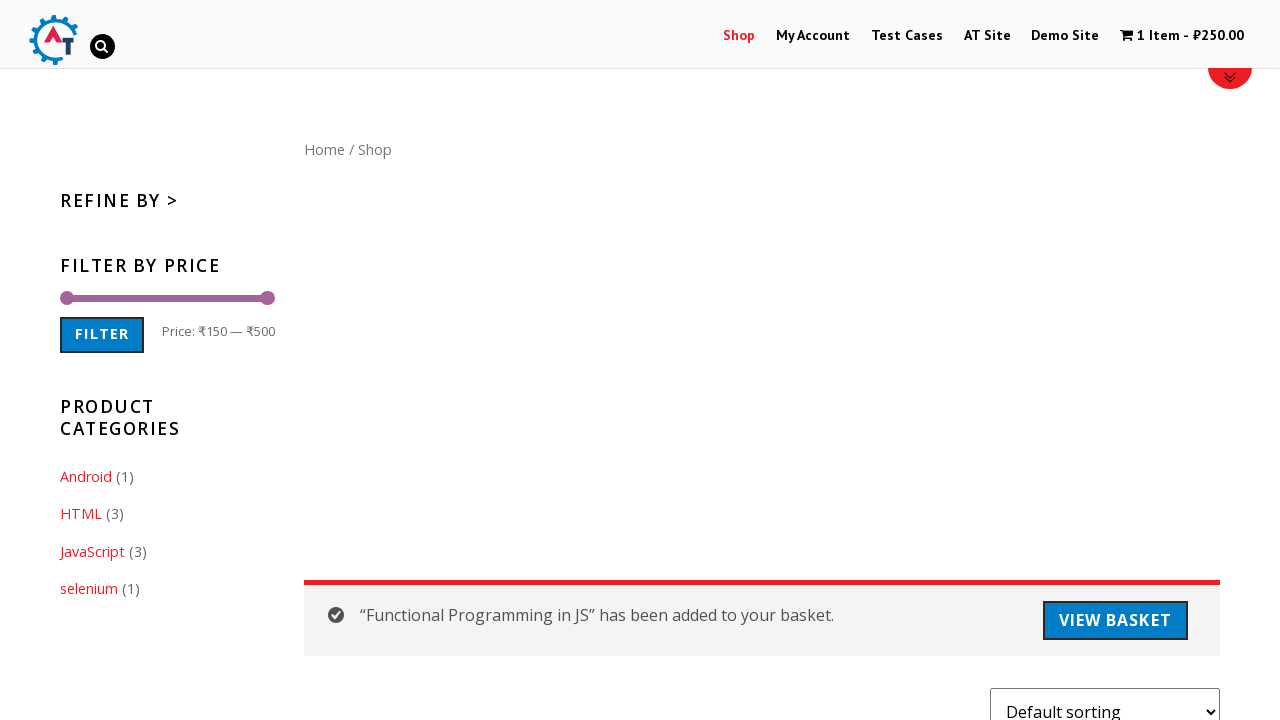

Clicked on cart menu to view cart at (1182, 36) on #wpmenucartli a
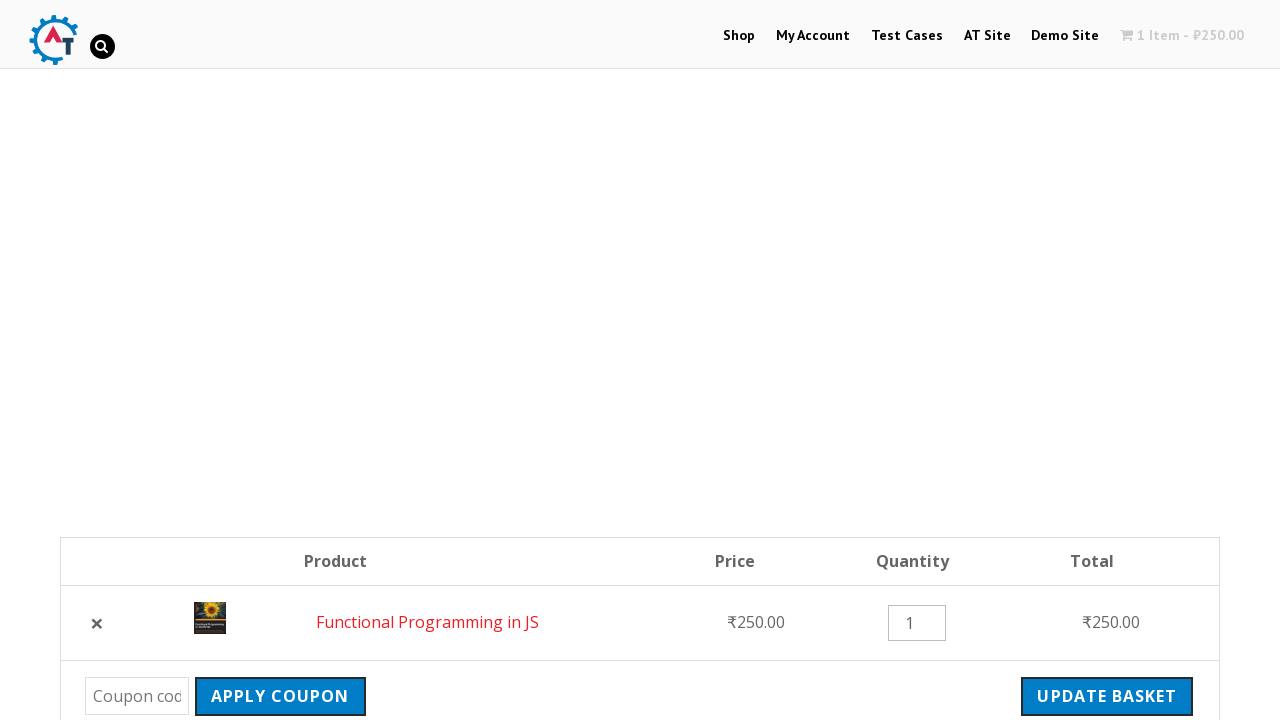

Cart page loaded
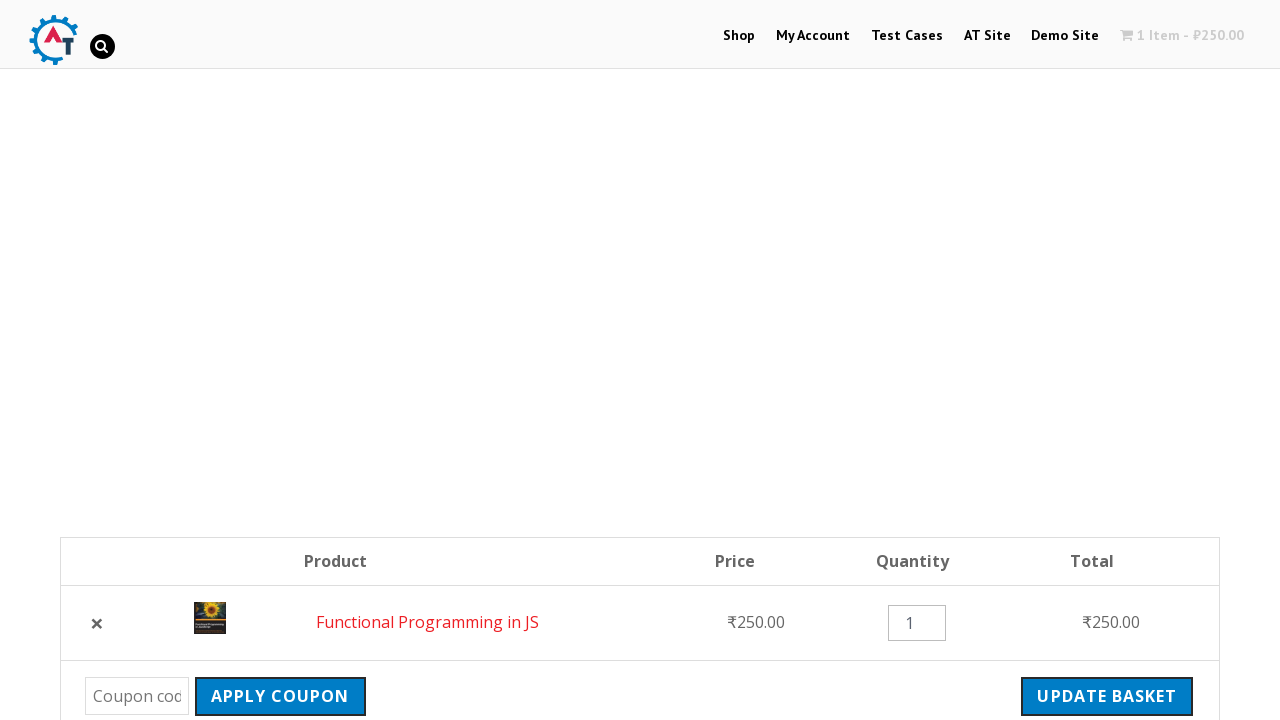

Waited before proceeding to checkout
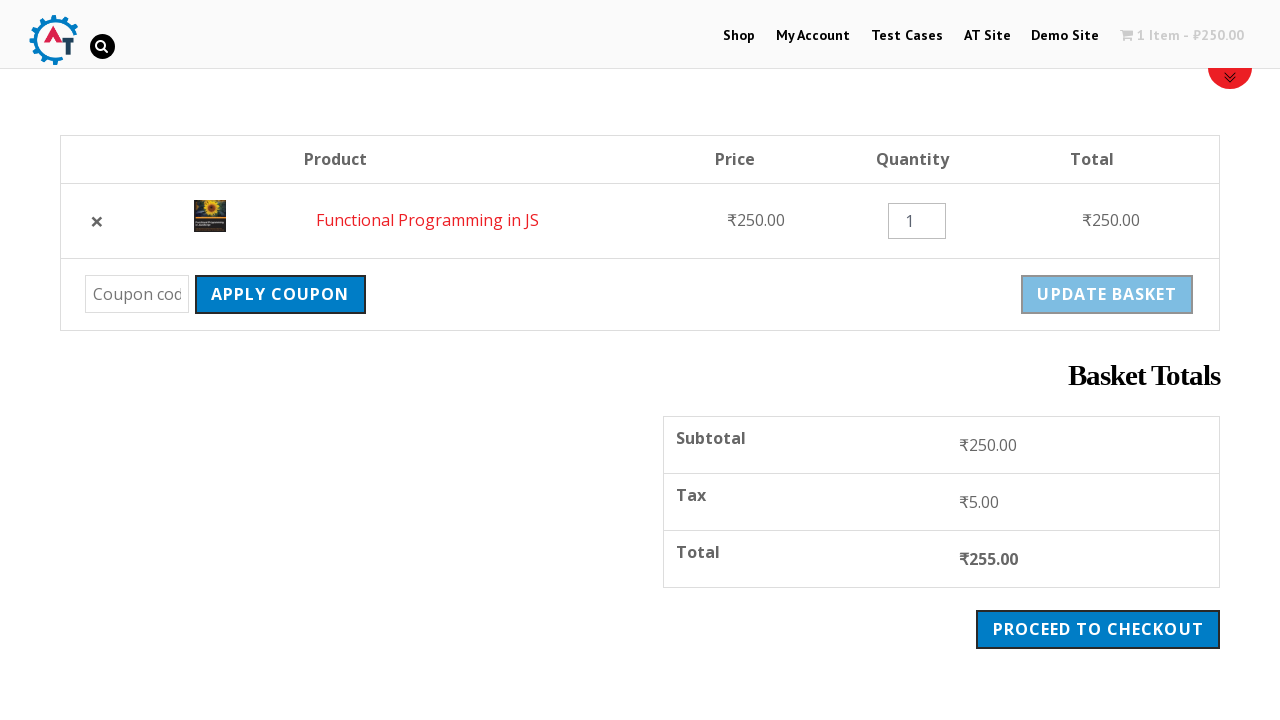

Clicked Proceed to Checkout button at (1098, 629) on xpath=//*[@id='page-34']/div/div[1]/div/div/div/a
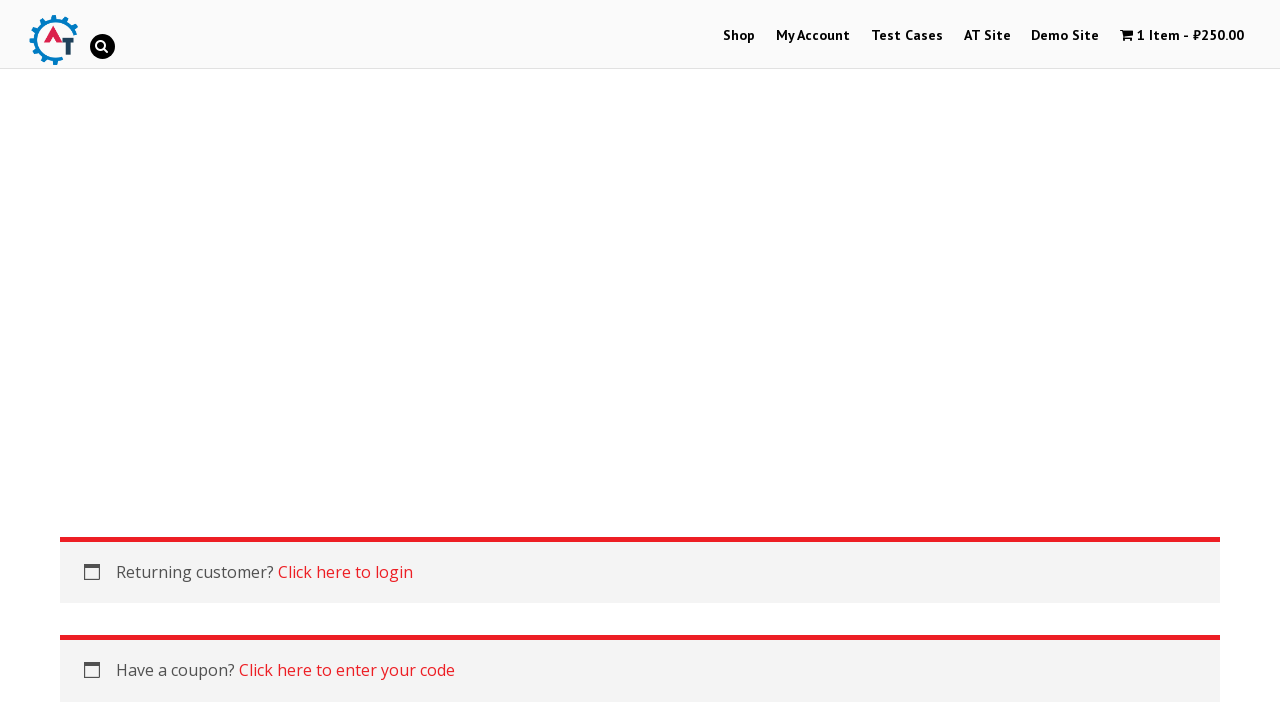

Checkout page loaded
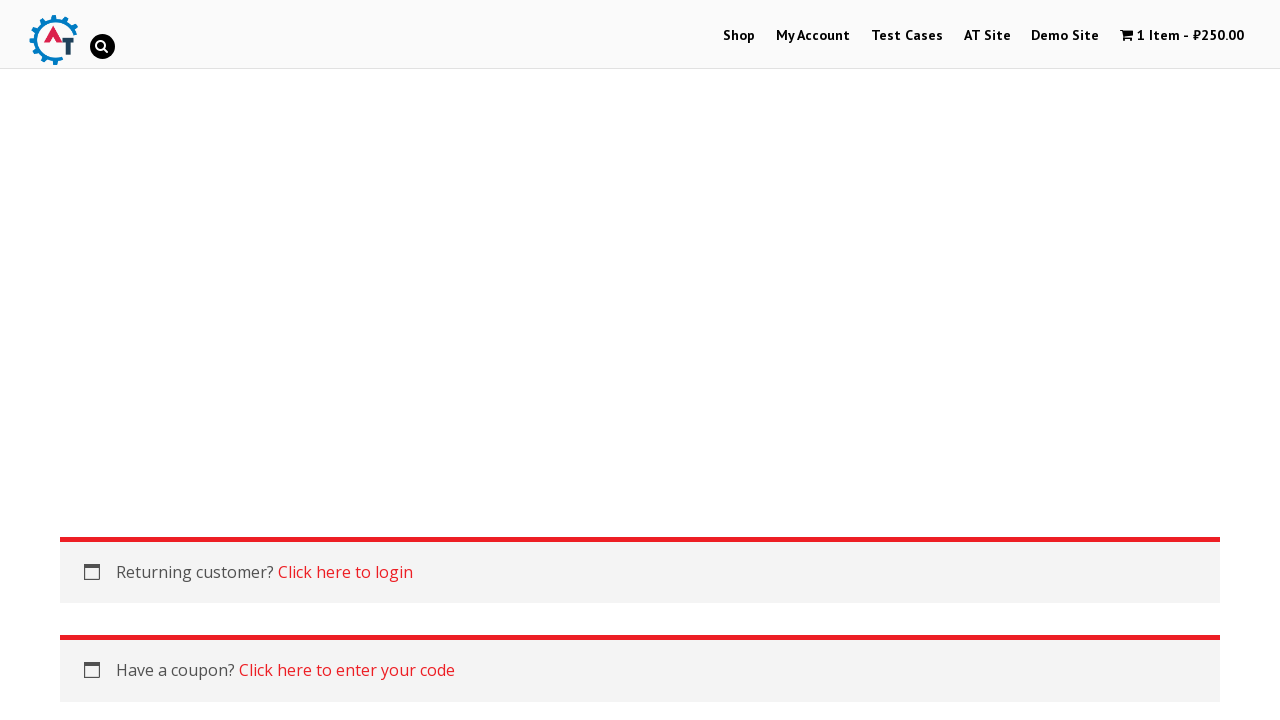

Filled first name: Marco on #billing_first_name
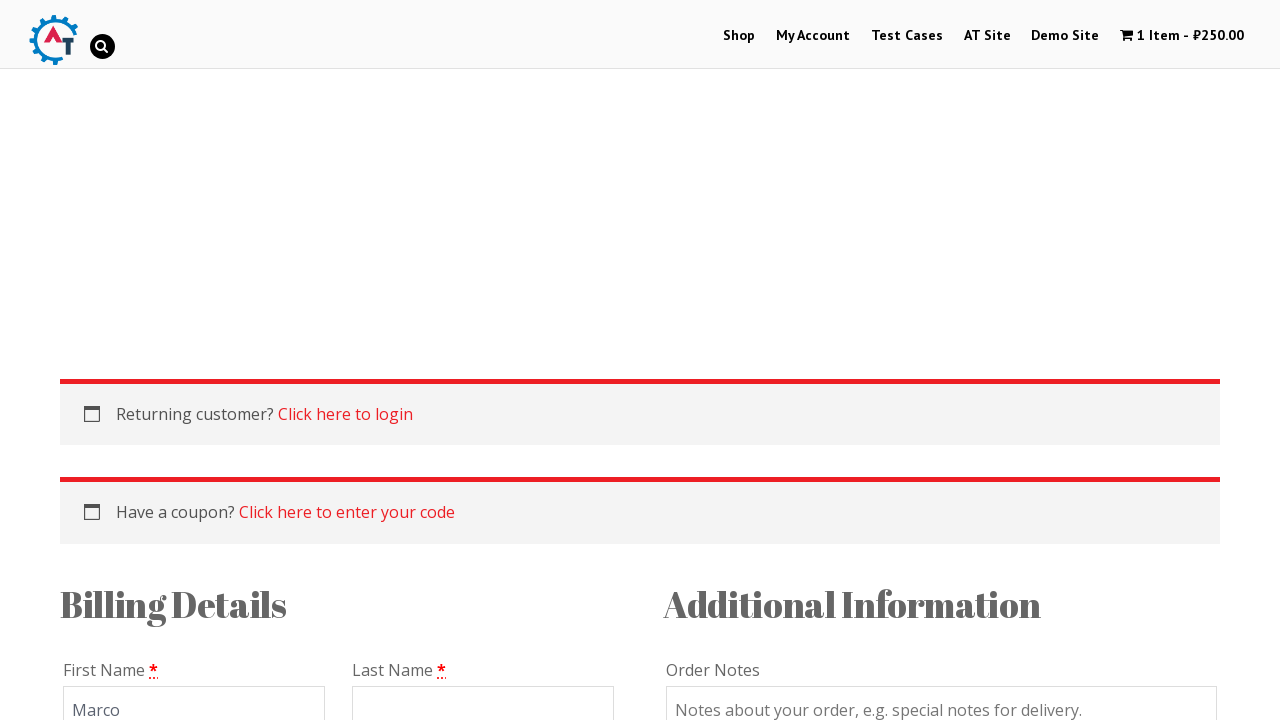

Filled last name: Rodriguez on #billing_last_name
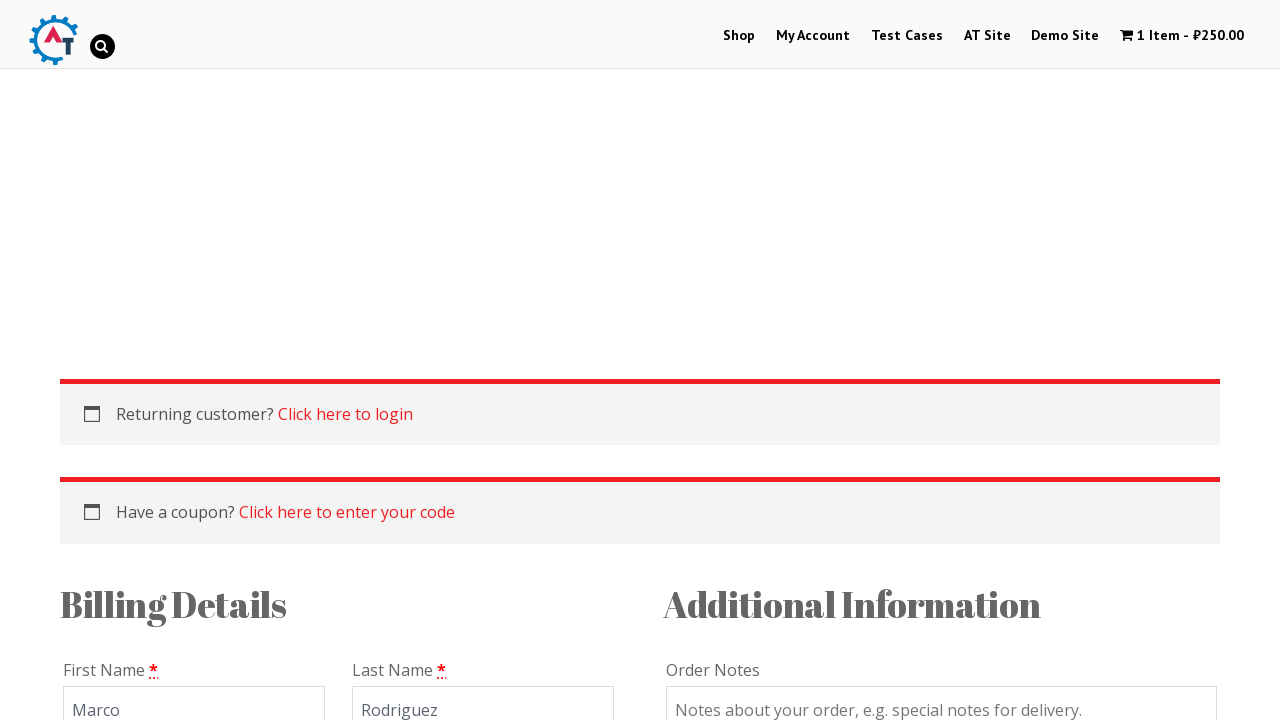

Filled company: Tech Solutions Inc on #billing_company
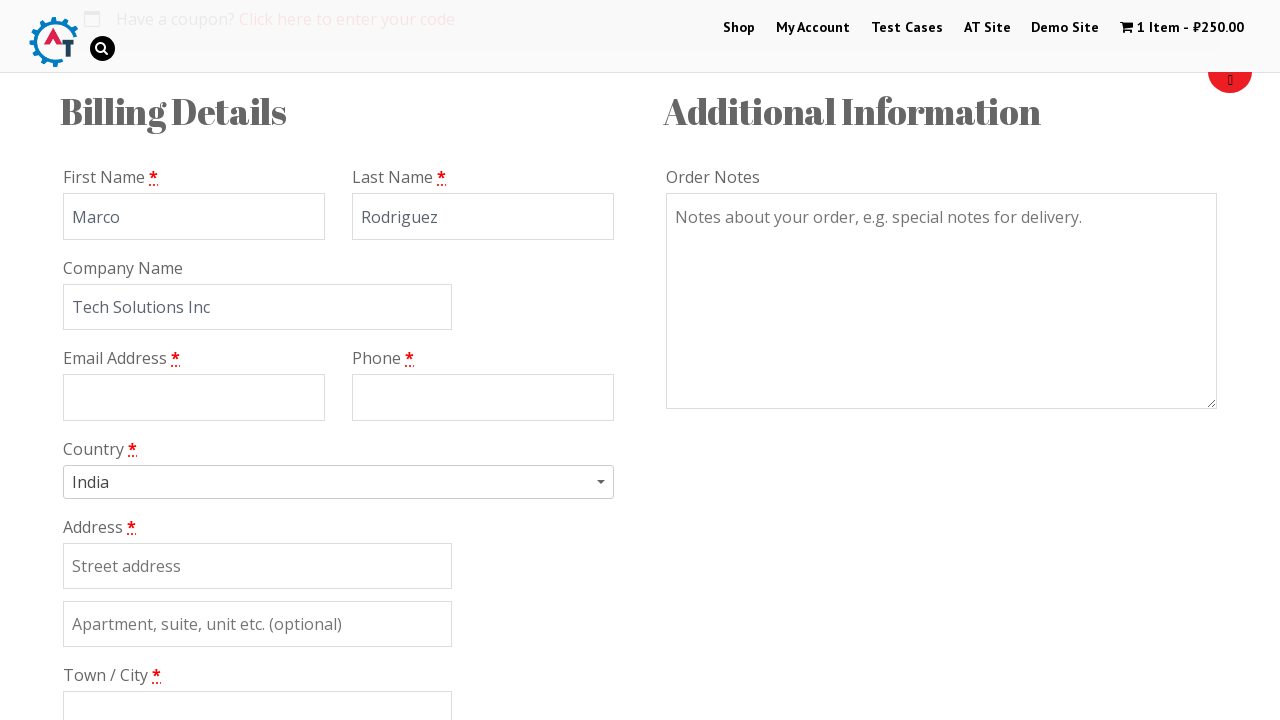

Filled email: marco.rodriguez@example.com on #billing_email
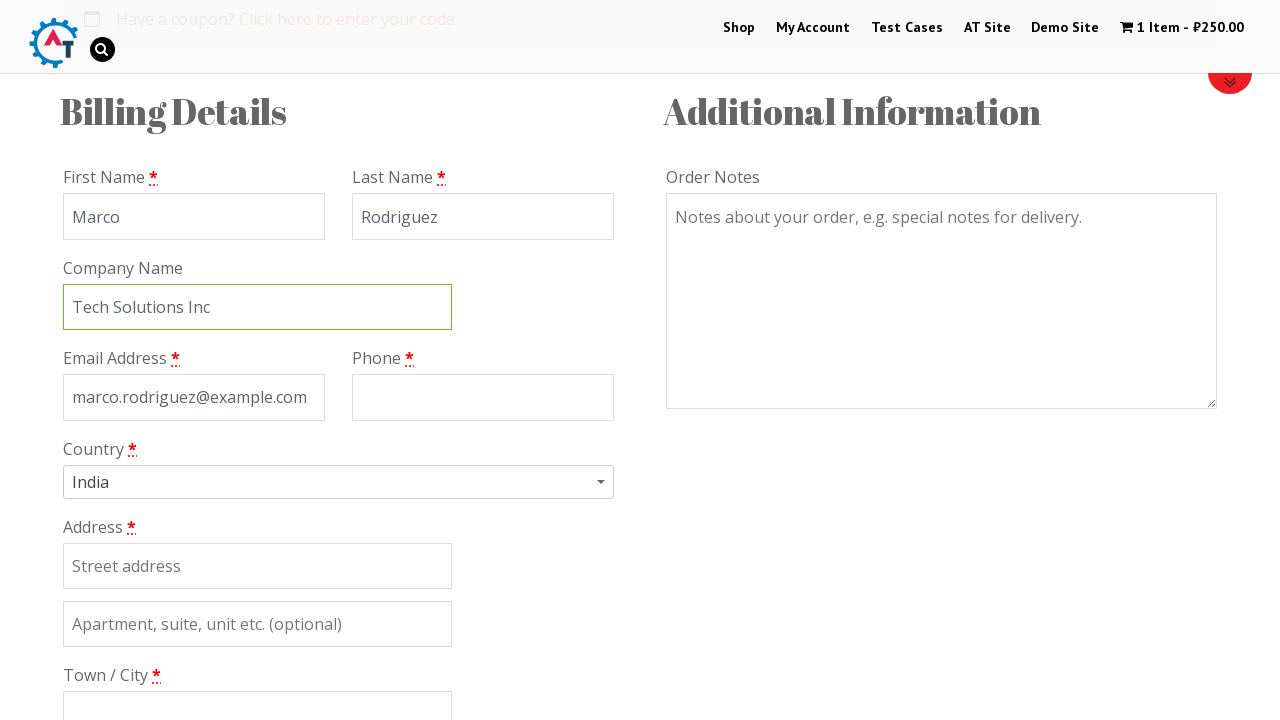

Filled phone: 5551234567 on #billing_phone
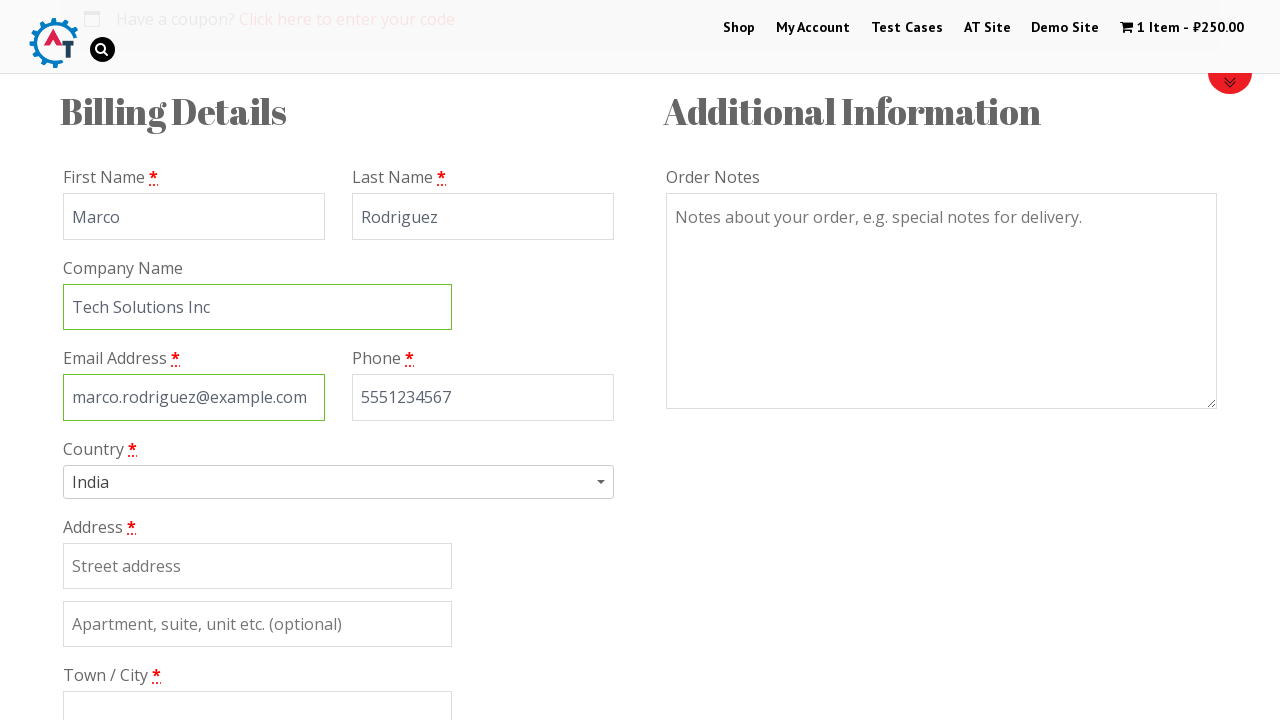

Clicked on country dropdown at (604, 488) on xpath=//*[@id='s2id_billing_country']/a/span[2]/b
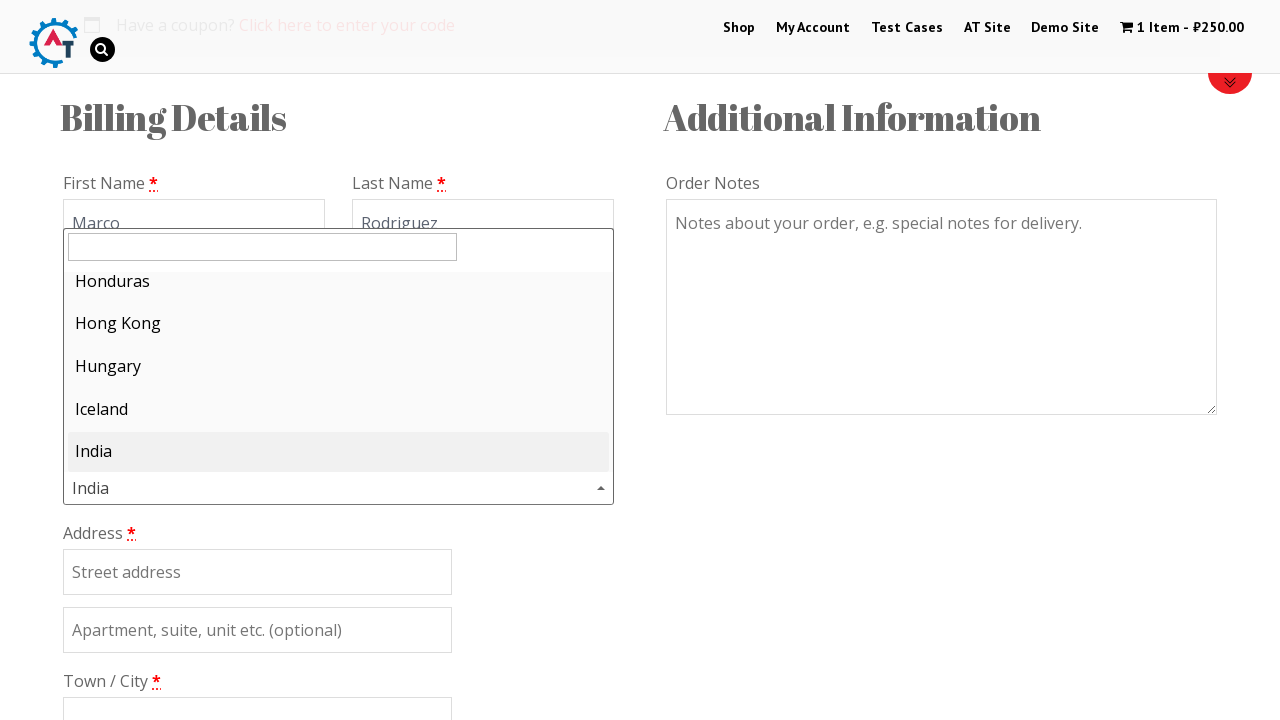

Waited for country dropdown to open
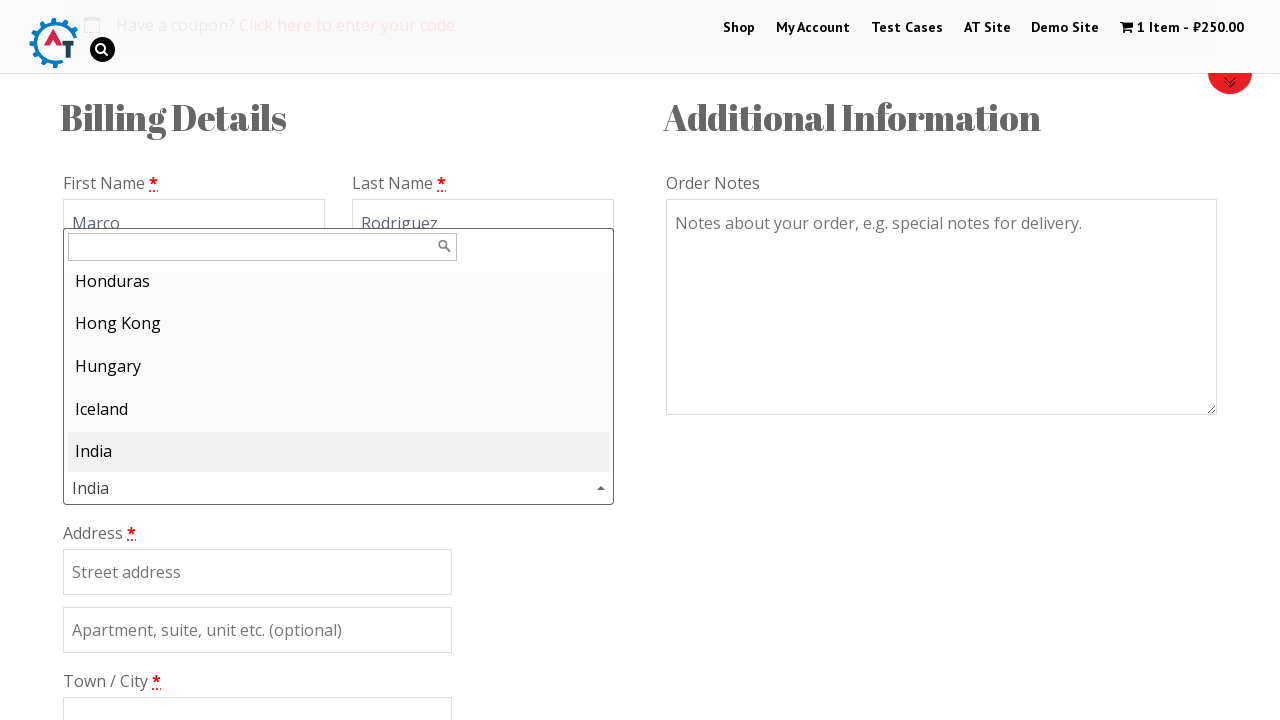

Typed 'United States' in country search on #s2id_autogen1_search
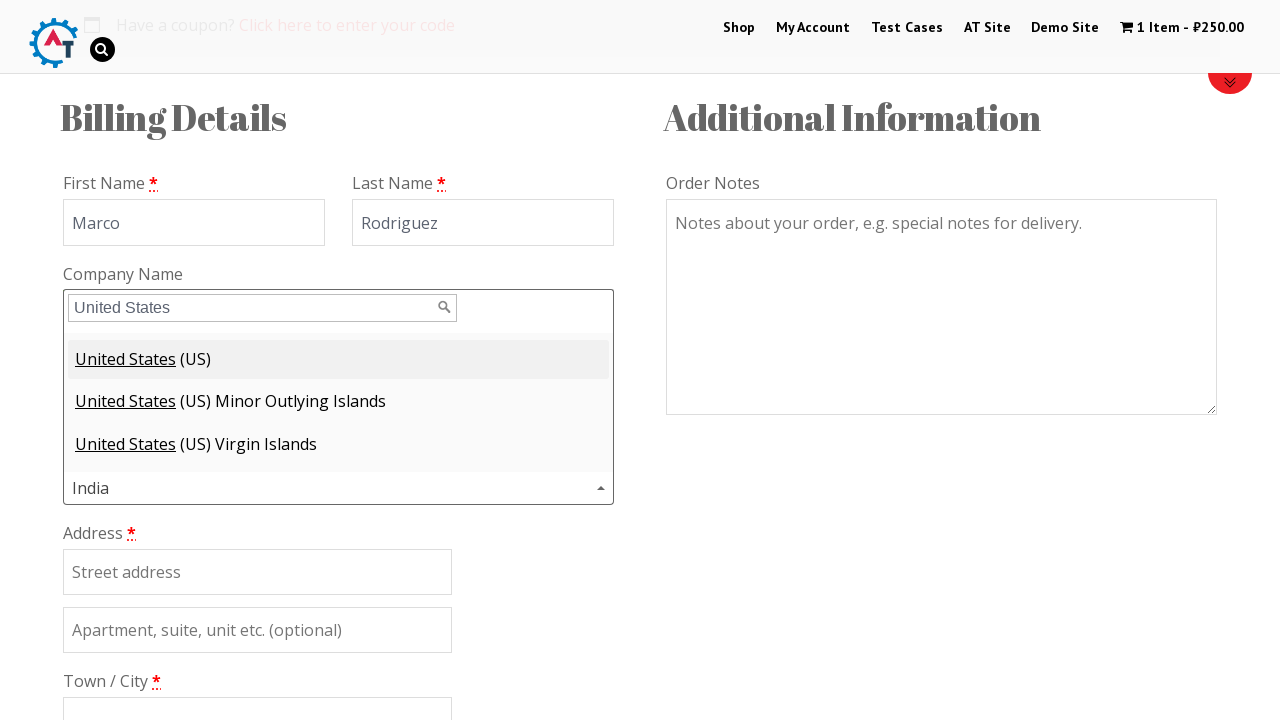

Selected United States from dropdown on #s2id_autogen1_search
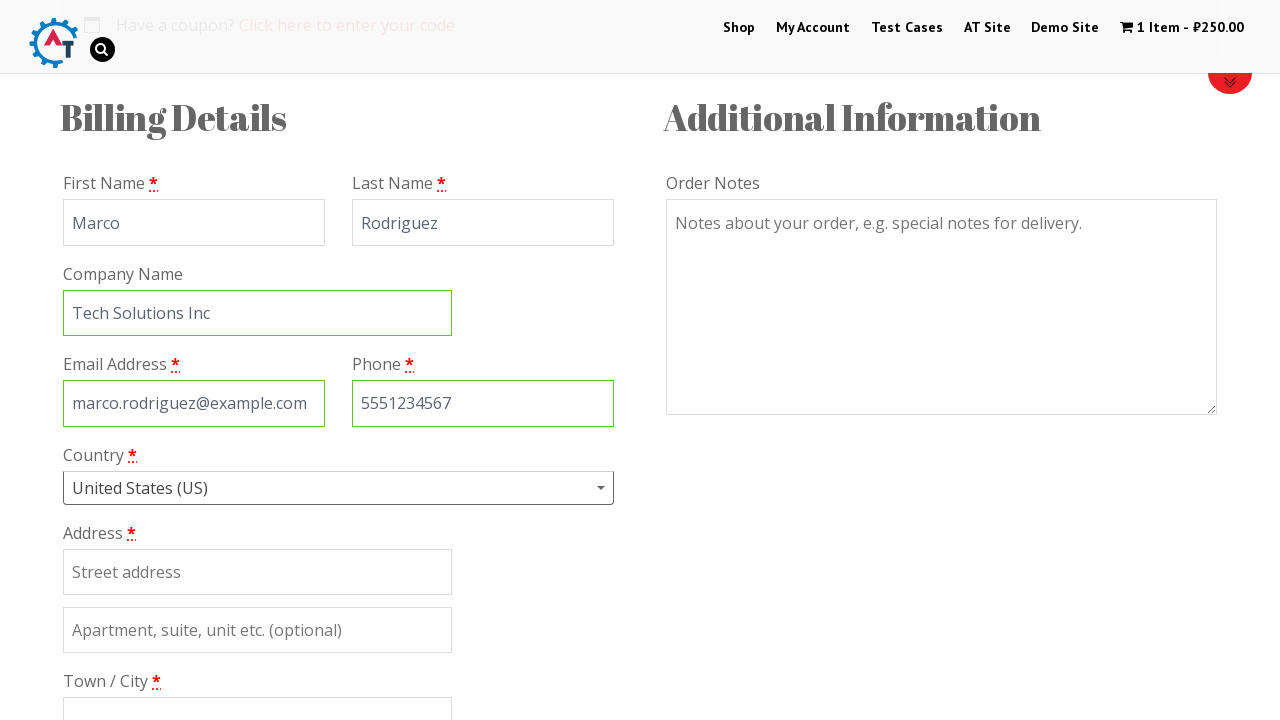

Filled address: 742 Evergreen Terrace on #billing_address_1
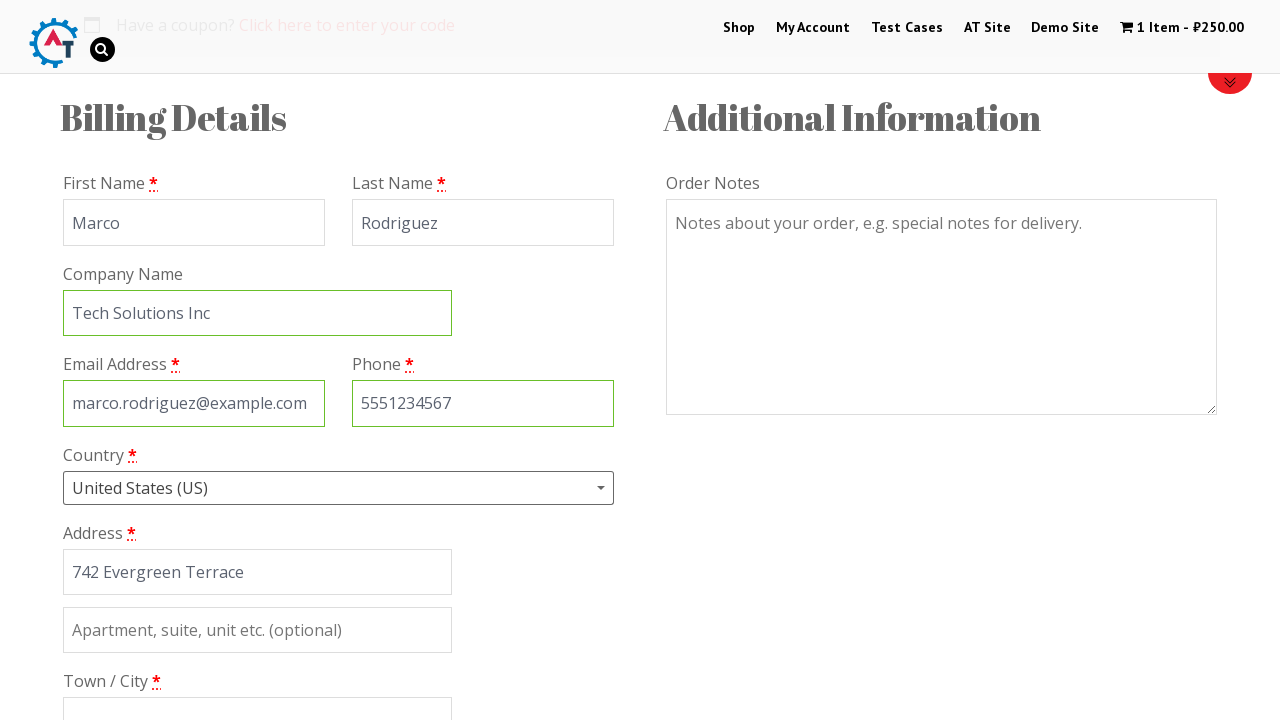

Filled city: Houston on #billing_city
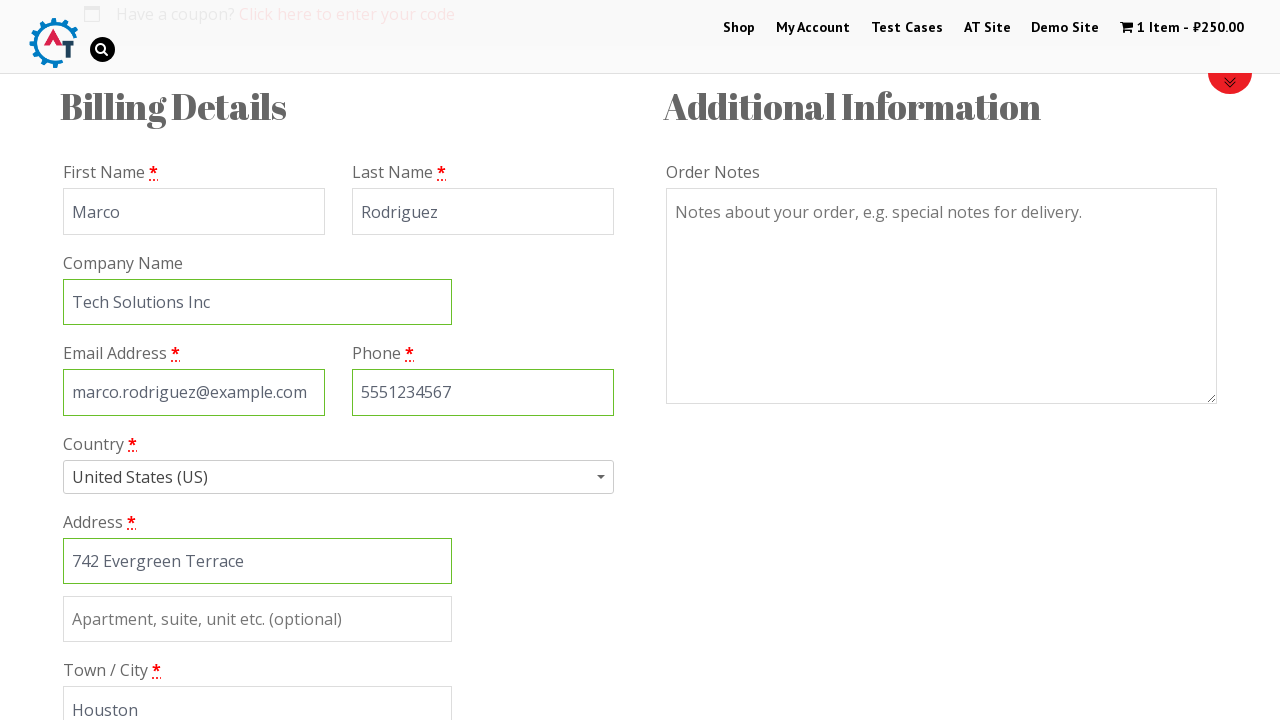

Clicked on state dropdown at (315, 361) on xpath=//*[@id='s2id_billing_state']/a/span[2]/b
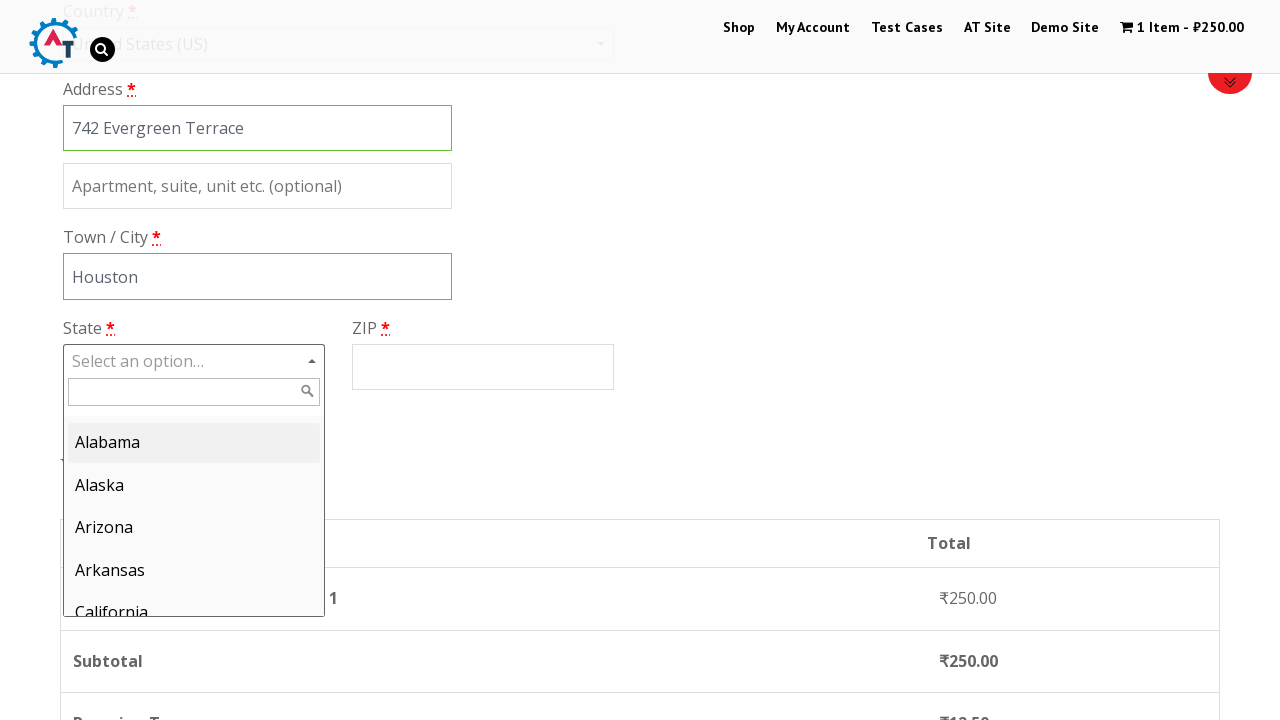

Typed 'Texas' in state search on #s2id_autogen2_search
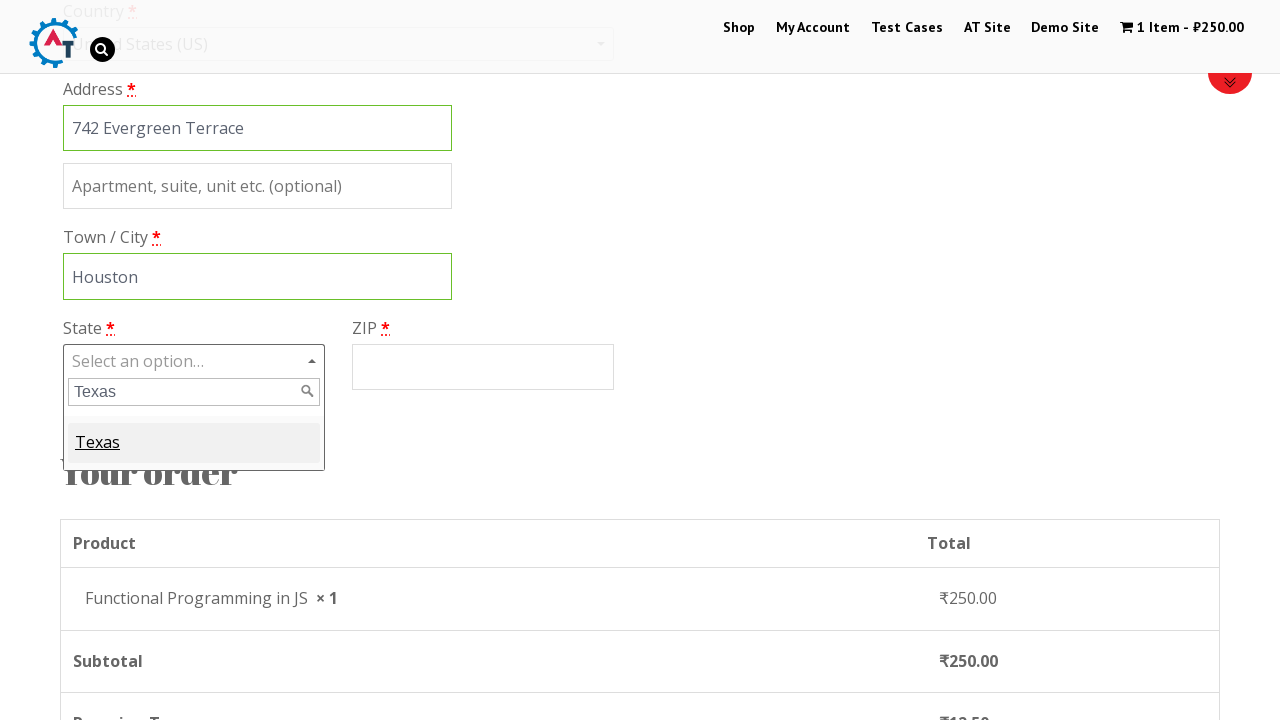

Selected Texas from dropdown on #s2id_autogen2_search
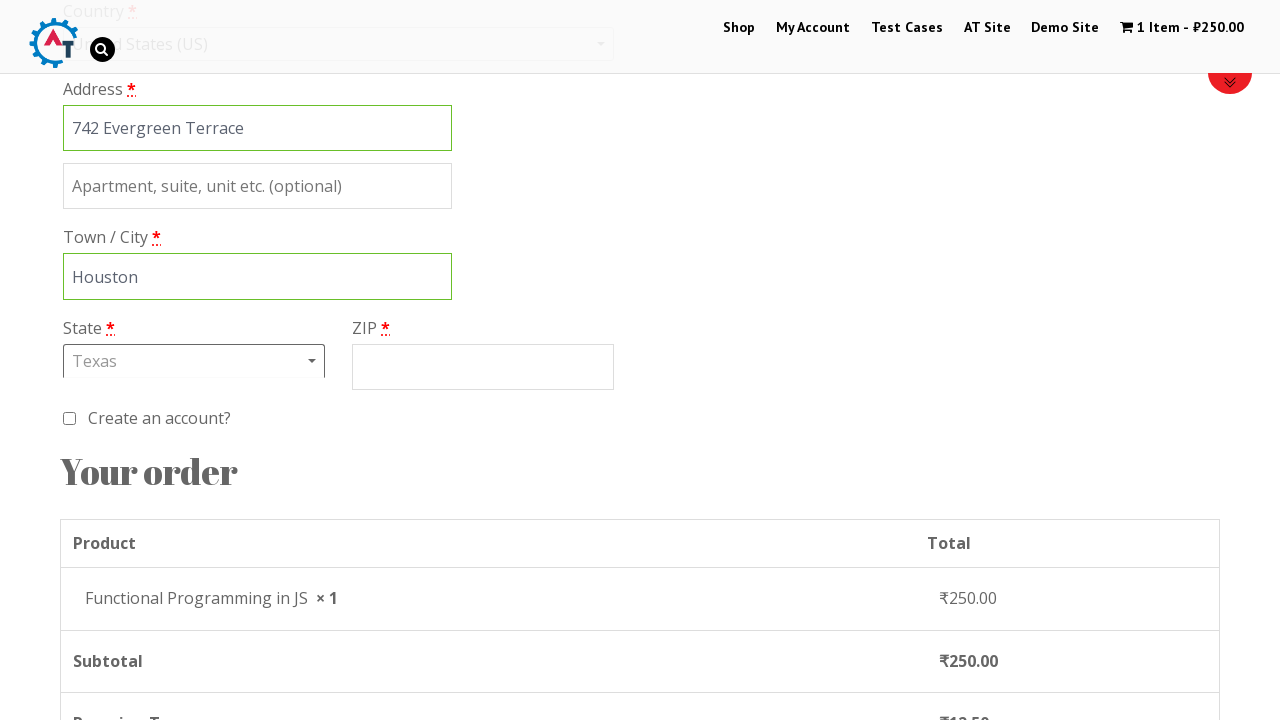

Filled postal code: 77001 on #billing_postcode
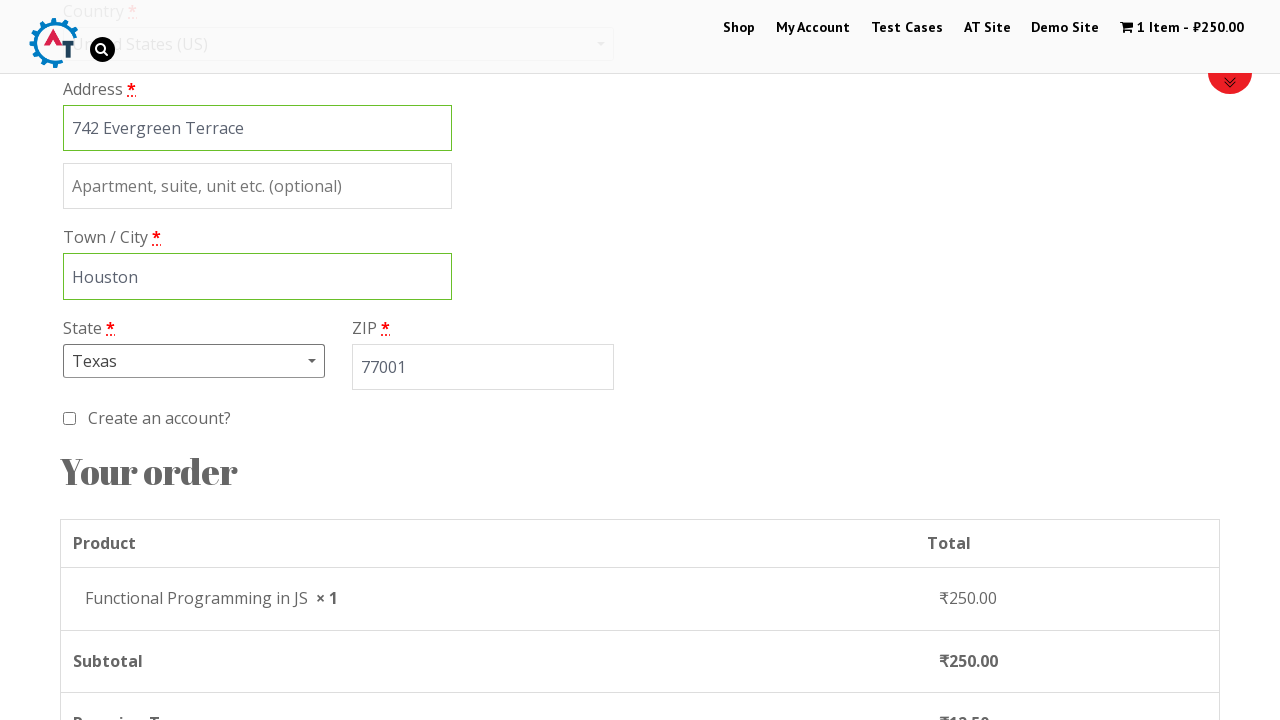

Selected BACS payment method at (82, 360) on #payment_method_bacs
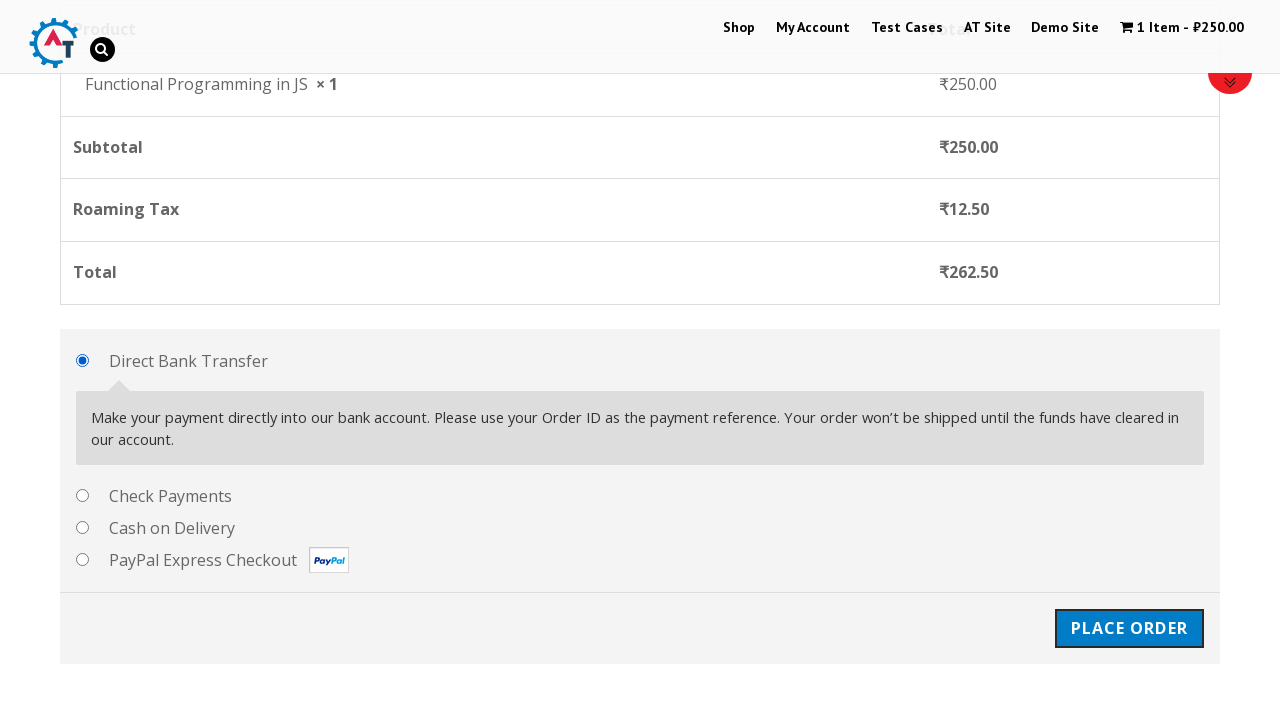

Clicked Place Order button at (1129, 628) on #place_order
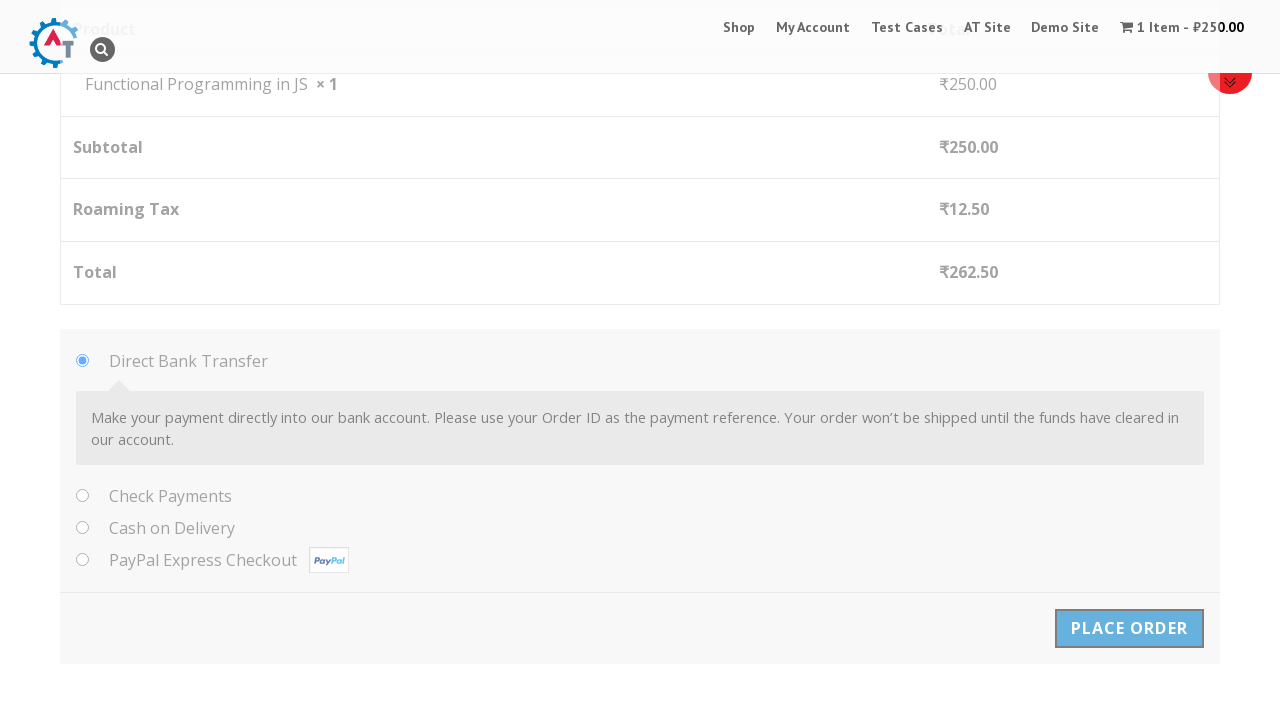

Order confirmation page loaded
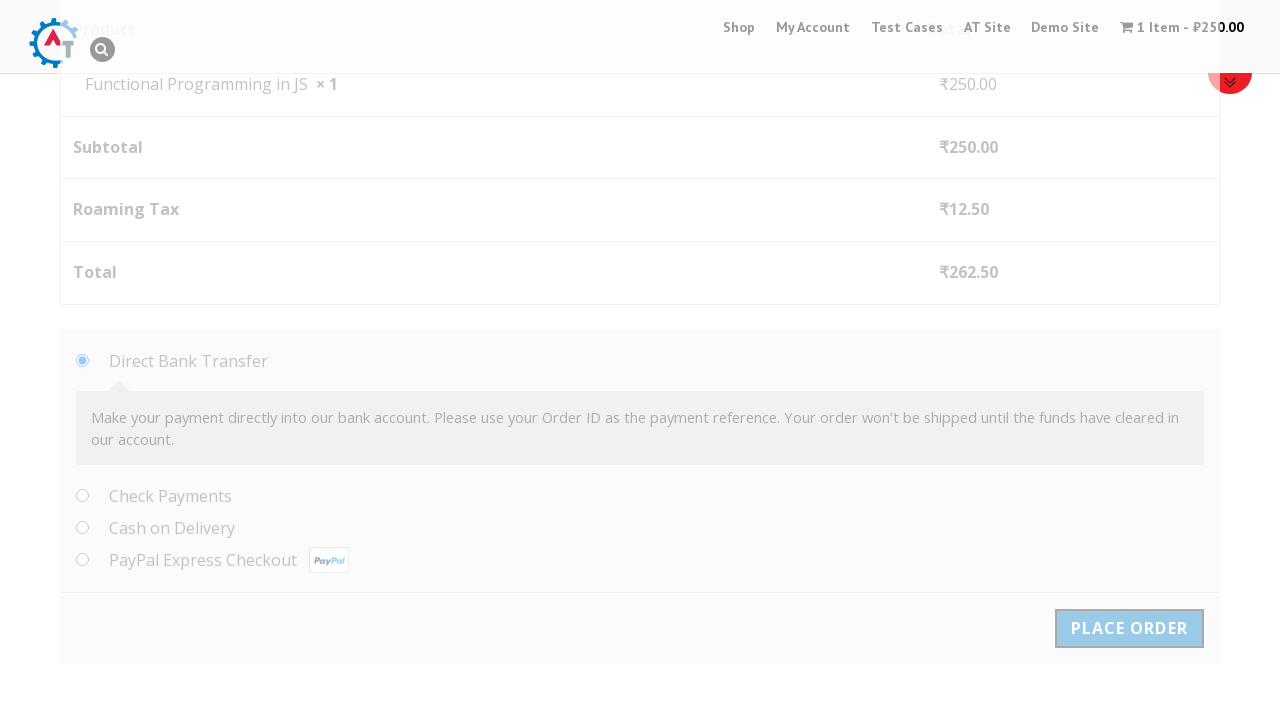

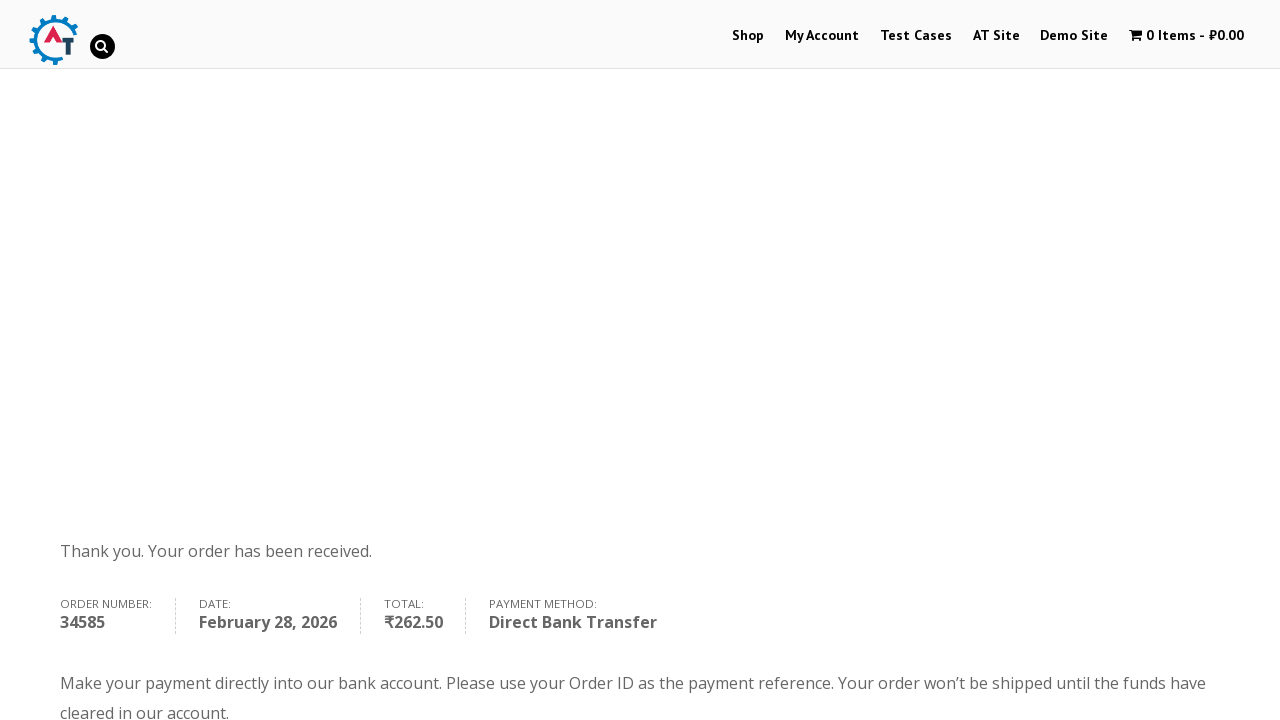